Tests add/remove elements functionality by clicking Add Element multiple times and then deleting some elements

Starting URL: https://the-internet.herokuapp.com/

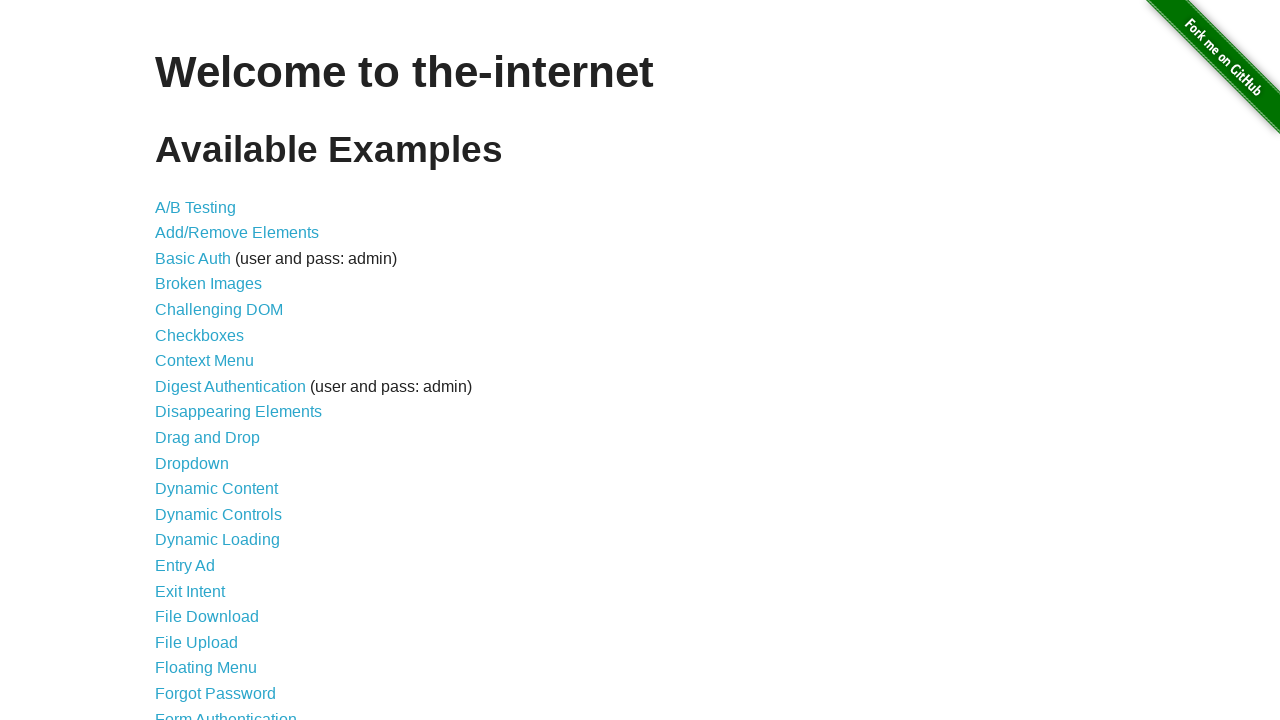

Clicked on add/remove elements link at (237, 233) on xpath=//a[@href='/add_remove_elements/']
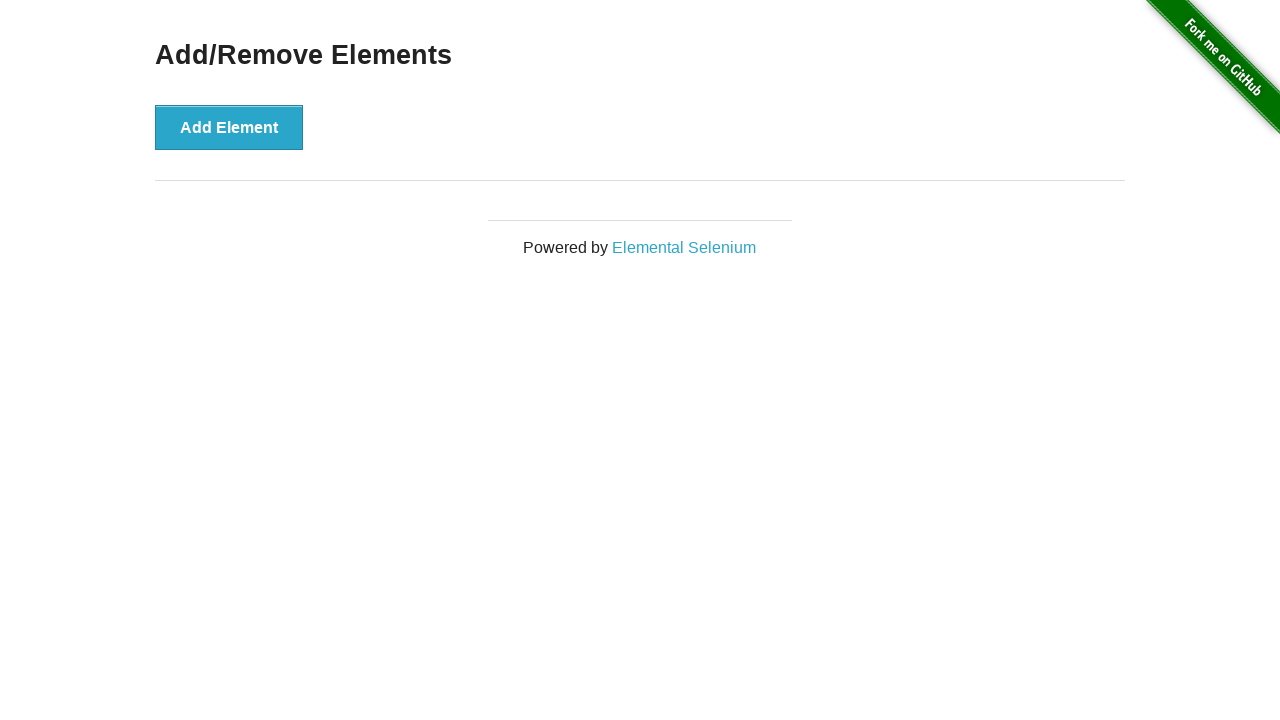

Verified page header is 'Add/Remove Elements'
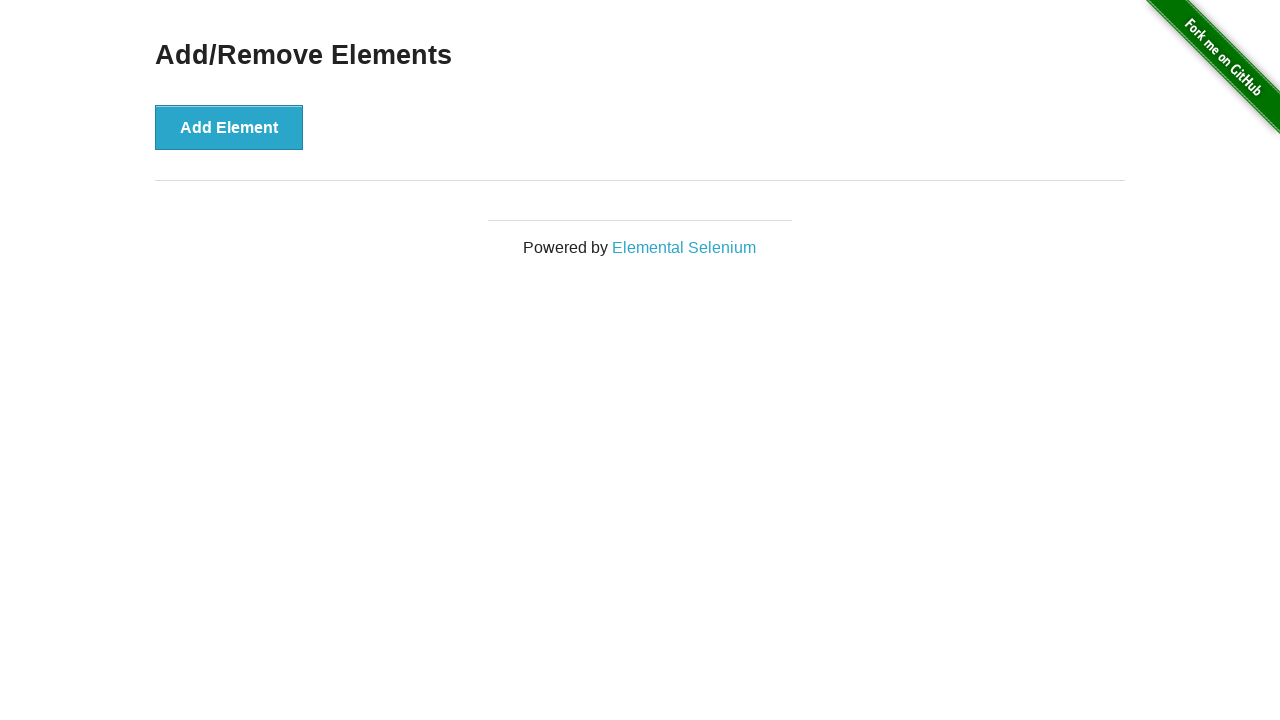

Verified Add Element button is visible
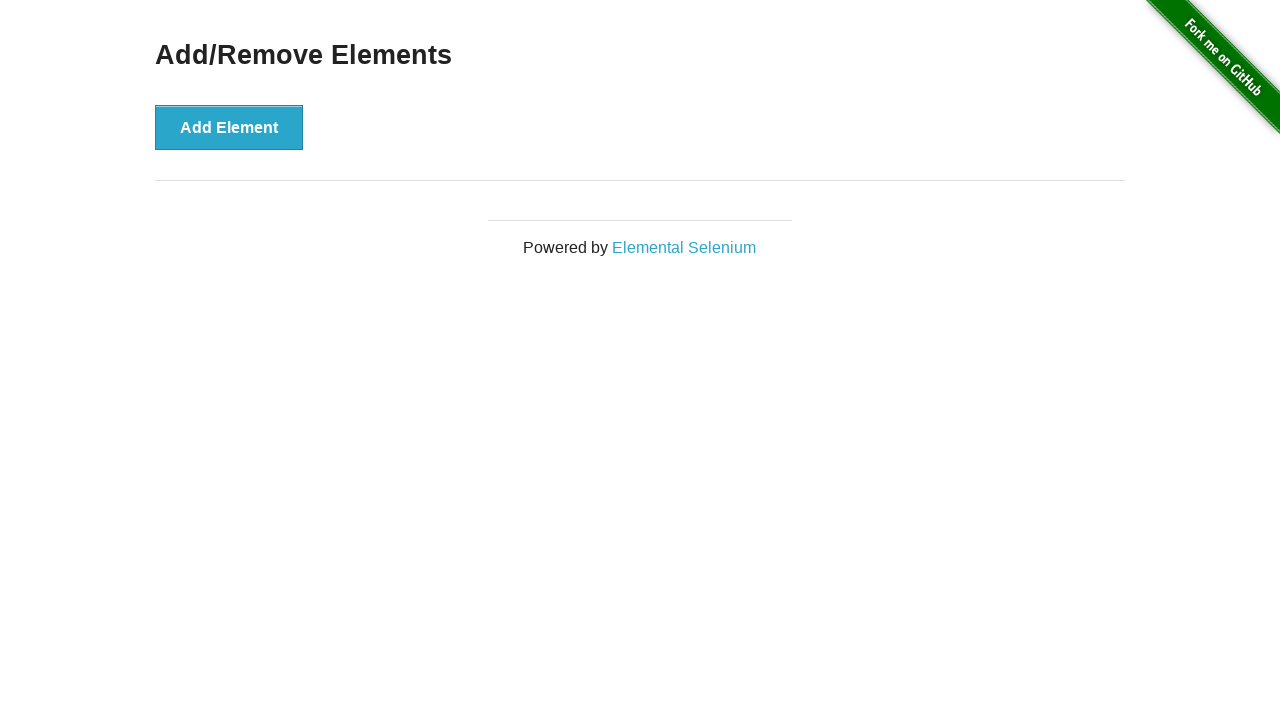

Clicked Add Element button (1st time) at (229, 127) on xpath=//button[text()='Add Element']
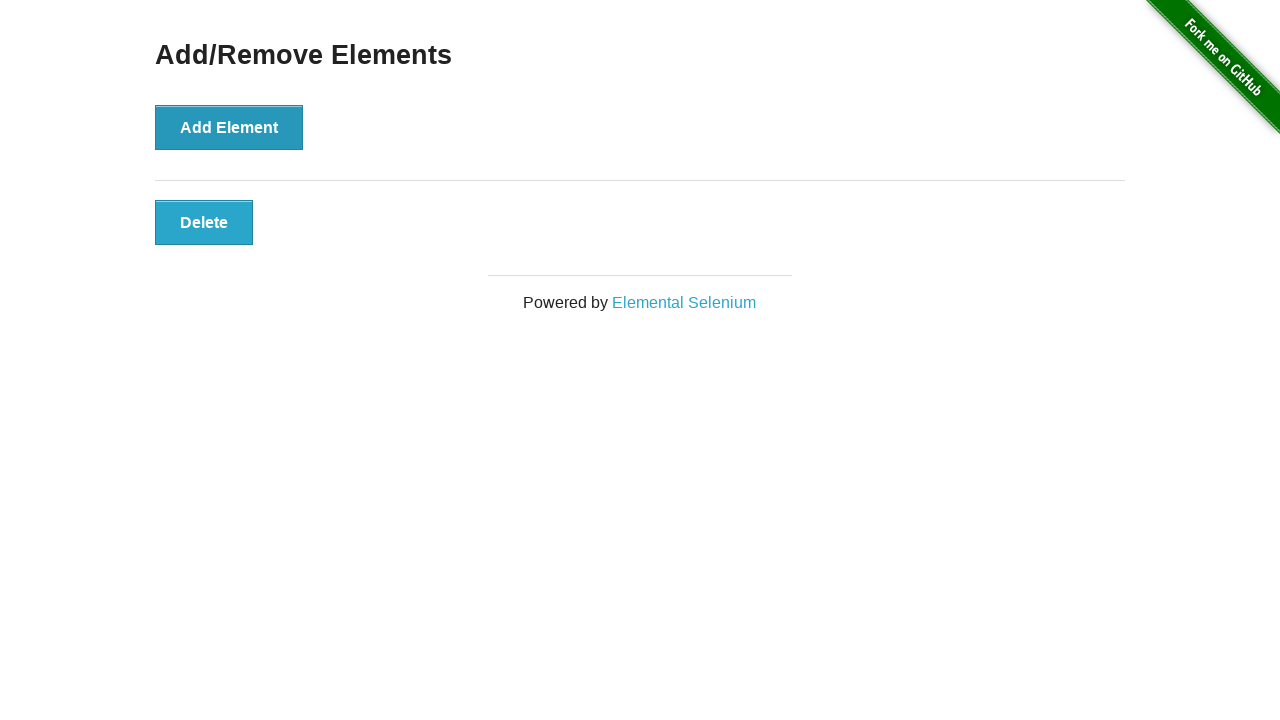

Verified 1 Delete button exists
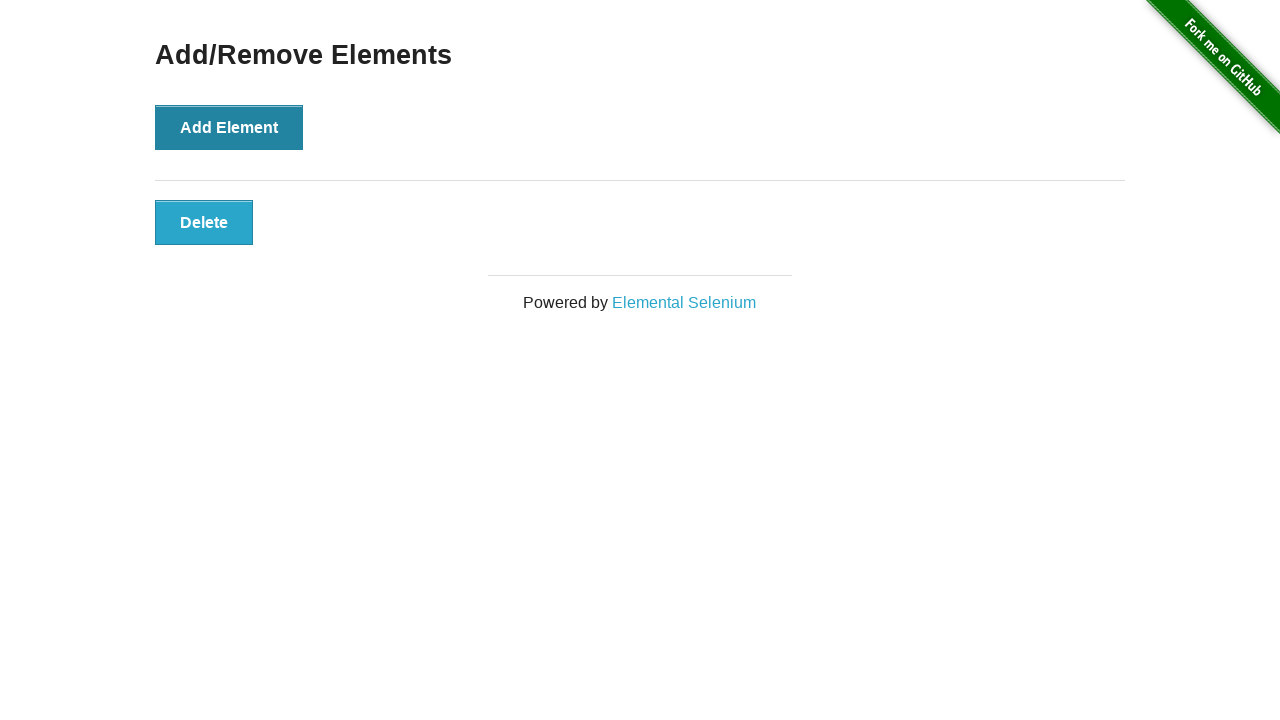

Clicked Add Element button (2nd time) at (229, 127) on xpath=//button[text()='Add Element']
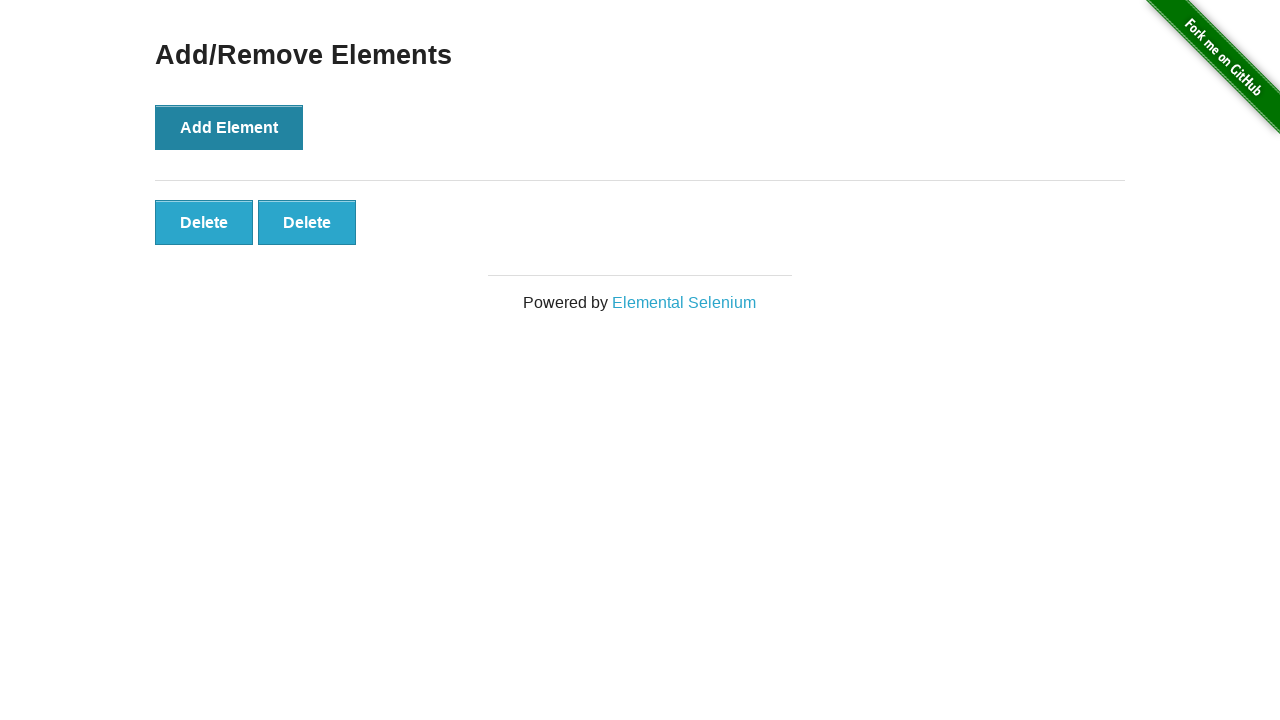

Clicked Add Element button (3rd time) at (229, 127) on xpath=//button[text()='Add Element']
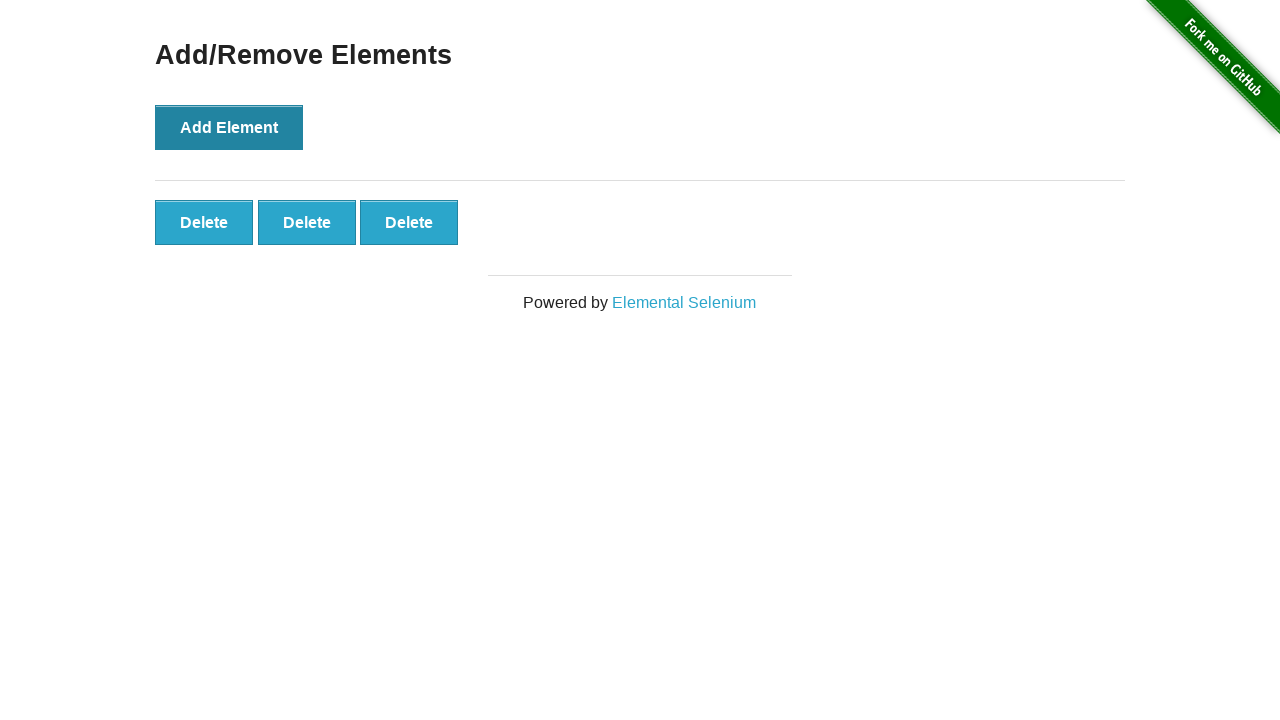

Clicked Add Element button (4th time) at (229, 127) on xpath=//button[text()='Add Element']
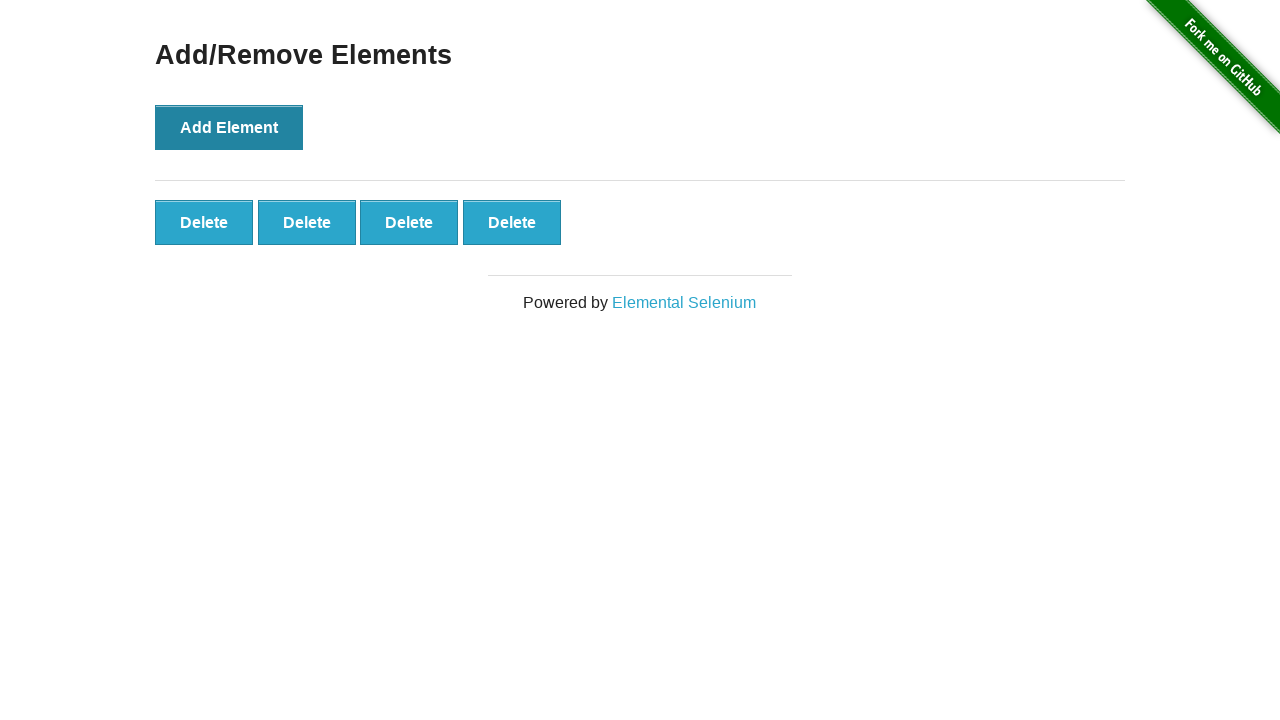

Verified 4 Delete buttons exist
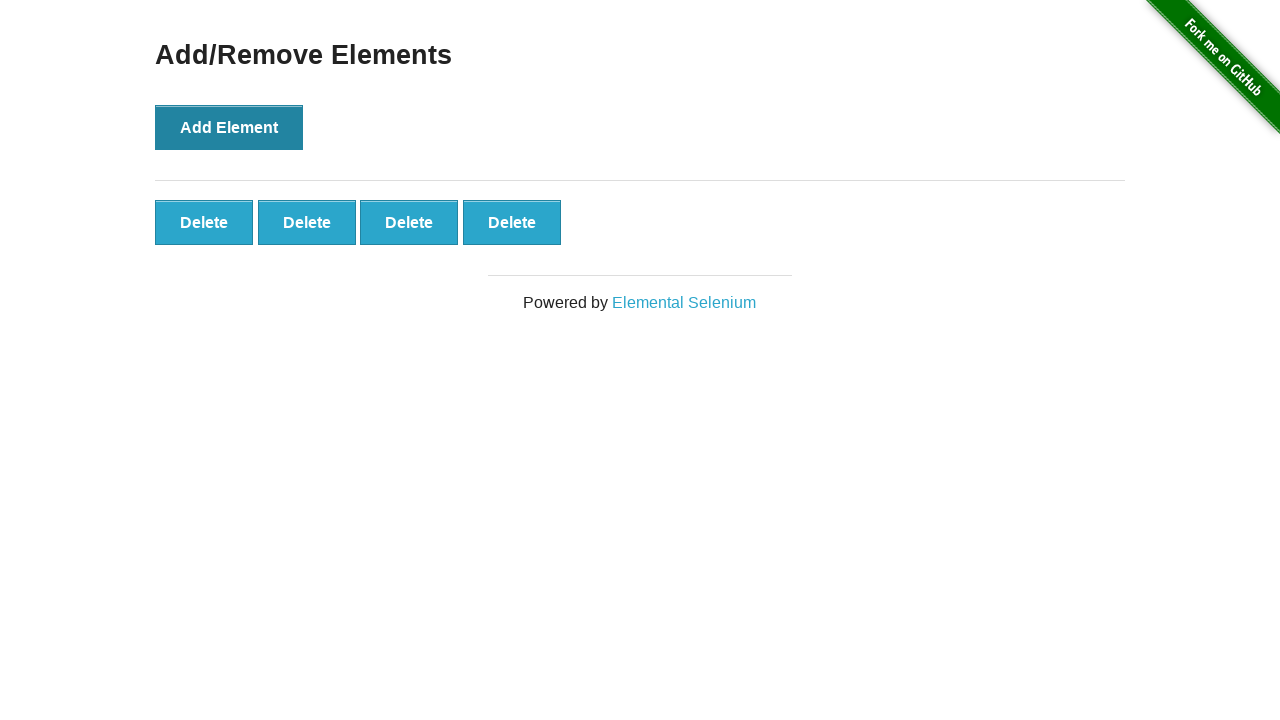

Clicked Delete button at index 3 at (512, 222) on xpath=//button[text()='Delete'] >> nth=3
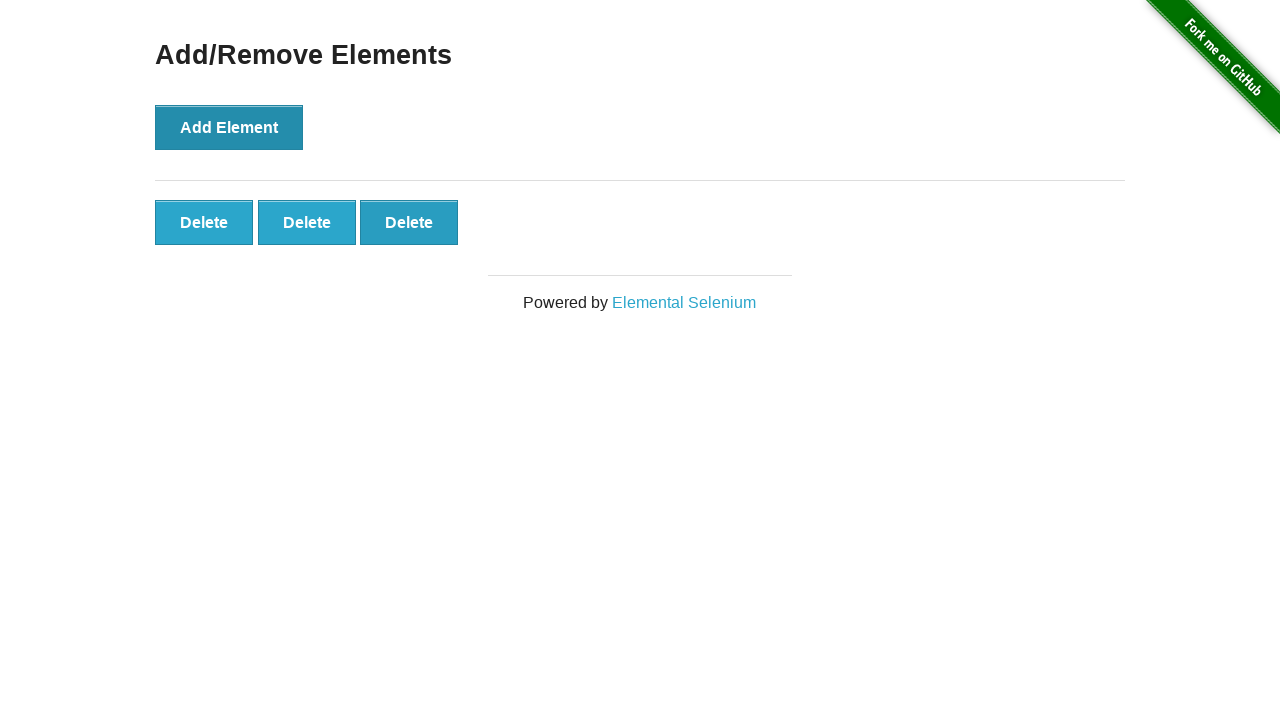

Clicked Delete button at index 1 at (307, 222) on xpath=//button[text()='Delete'] >> nth=1
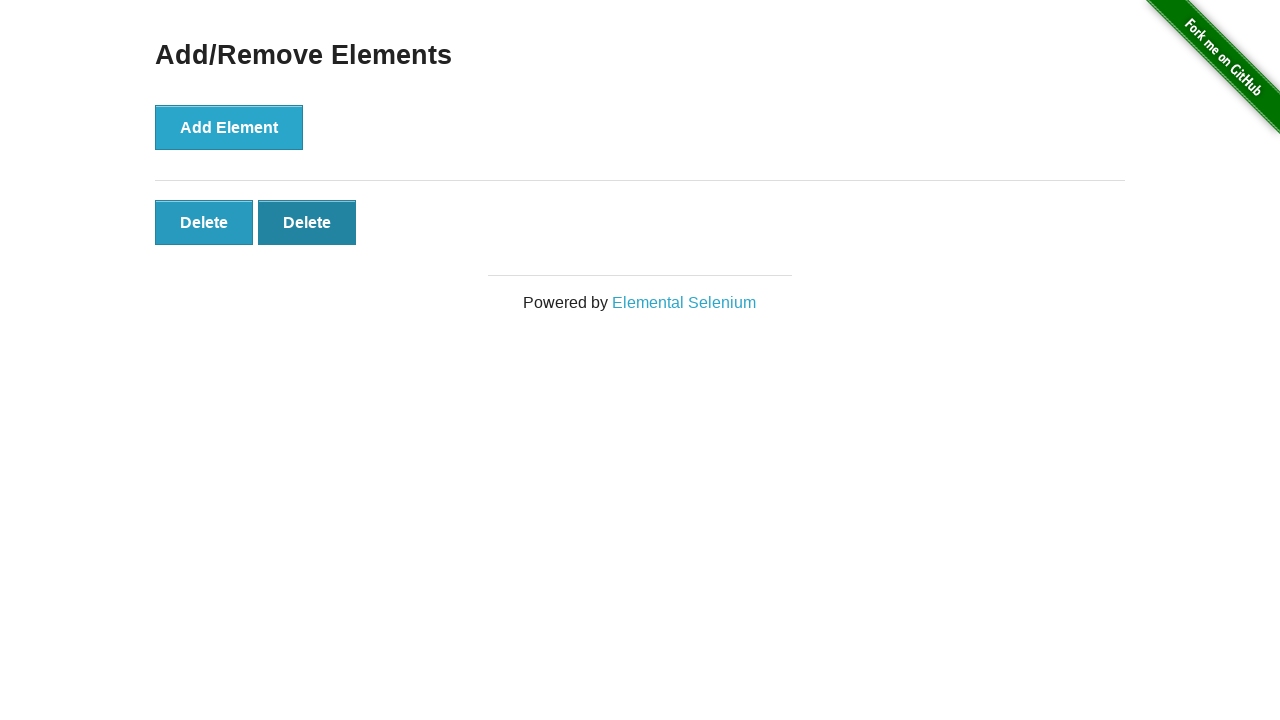

Verified 2 Delete buttons remain after deletions
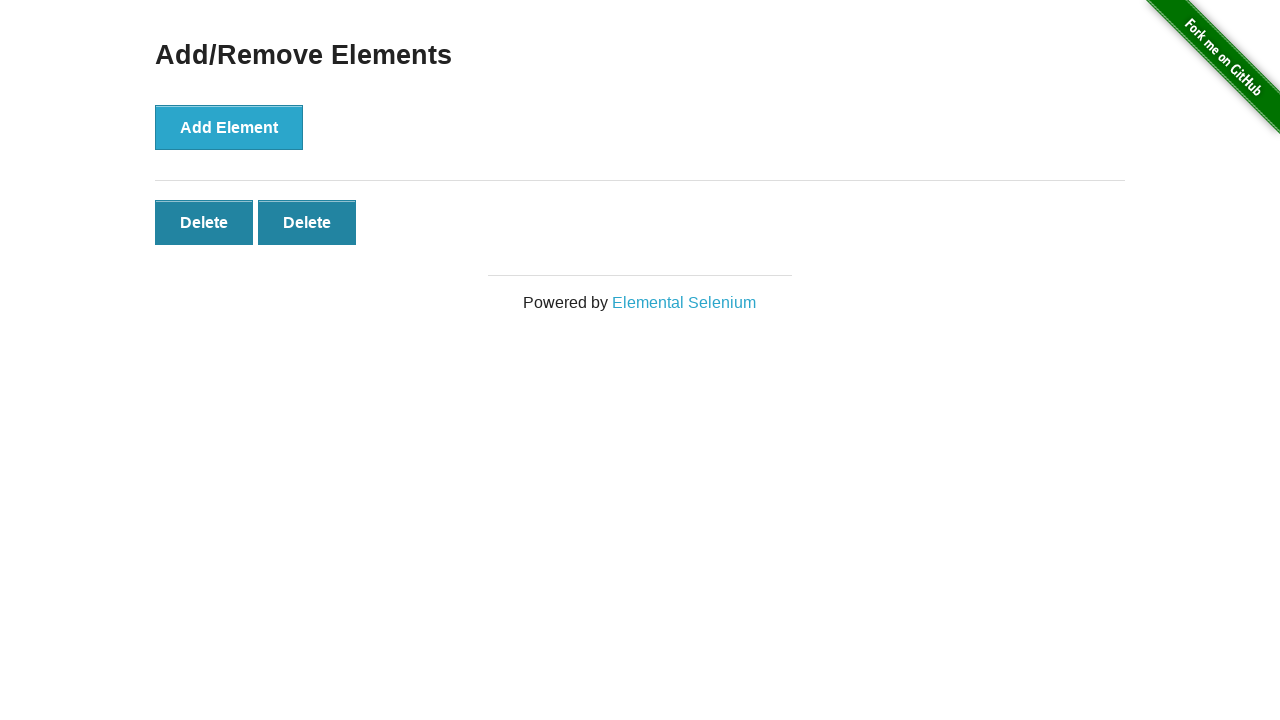

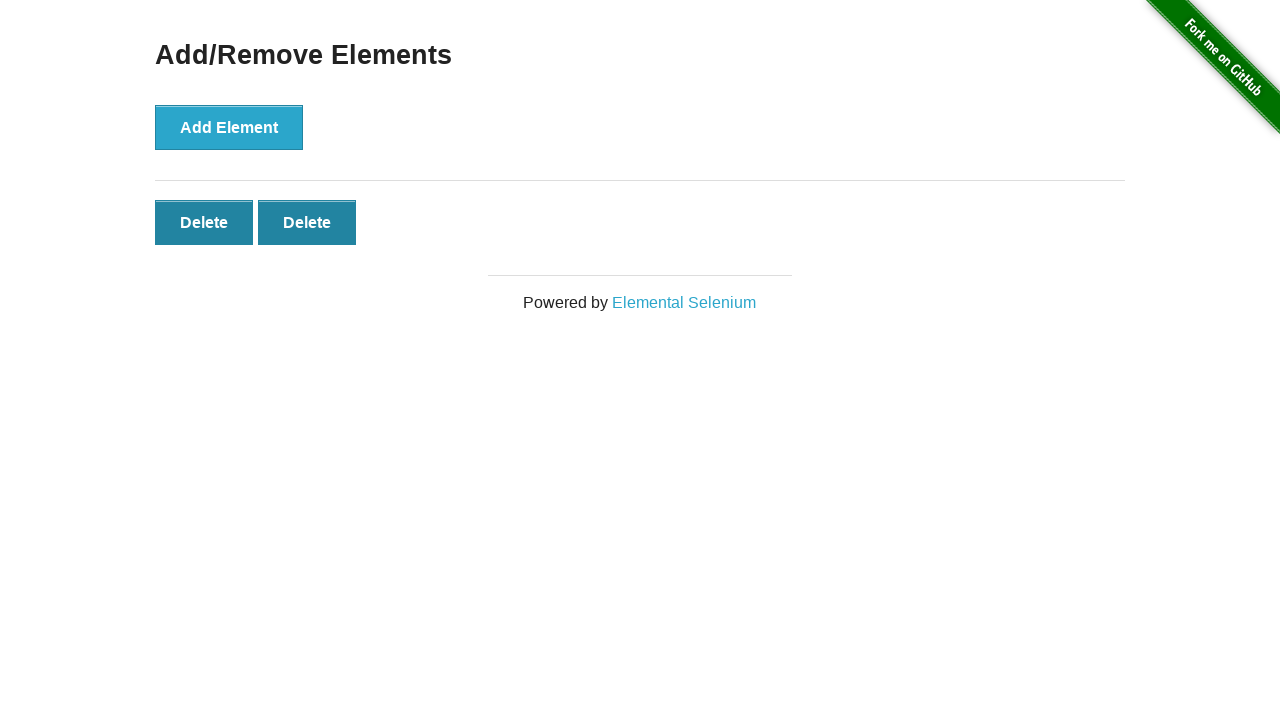